Tests selection state of radio buttons and checkboxes by clicking and verifying their selected state

Starting URL: https://automationfc.github.io/basic-form/index.html

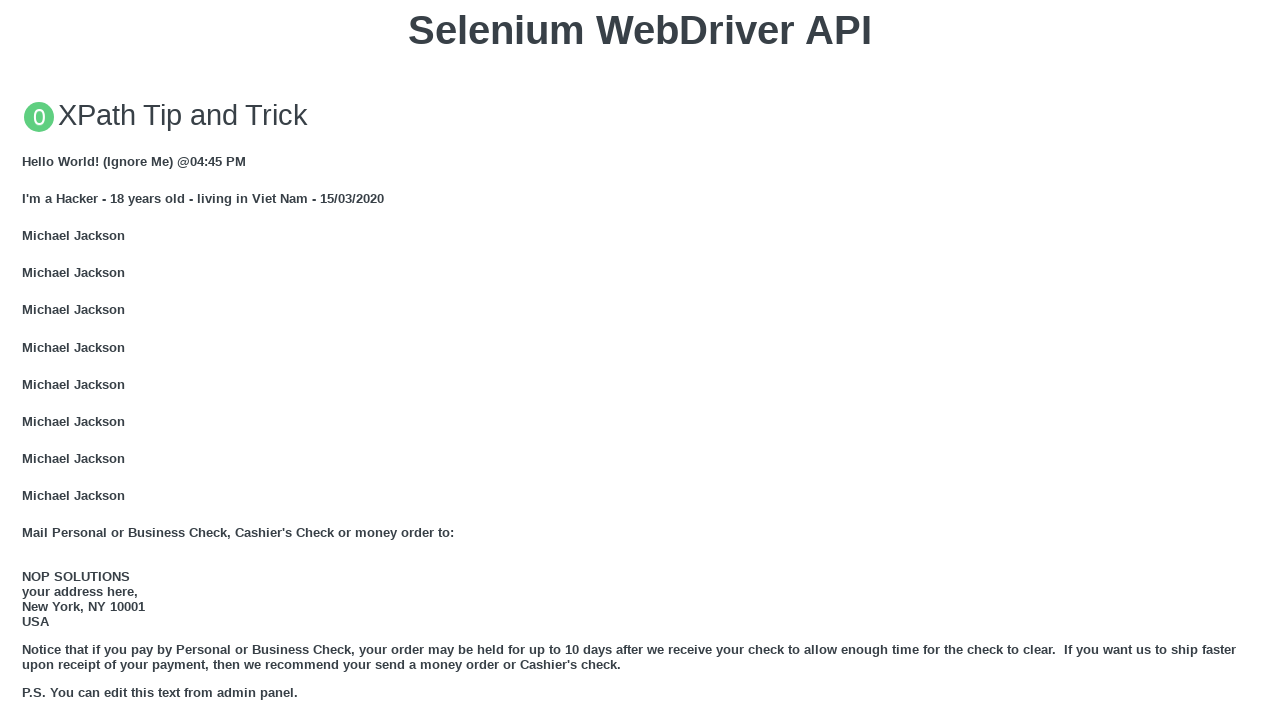

Clicked age over 18 radio button at (28, 360) on #over_18
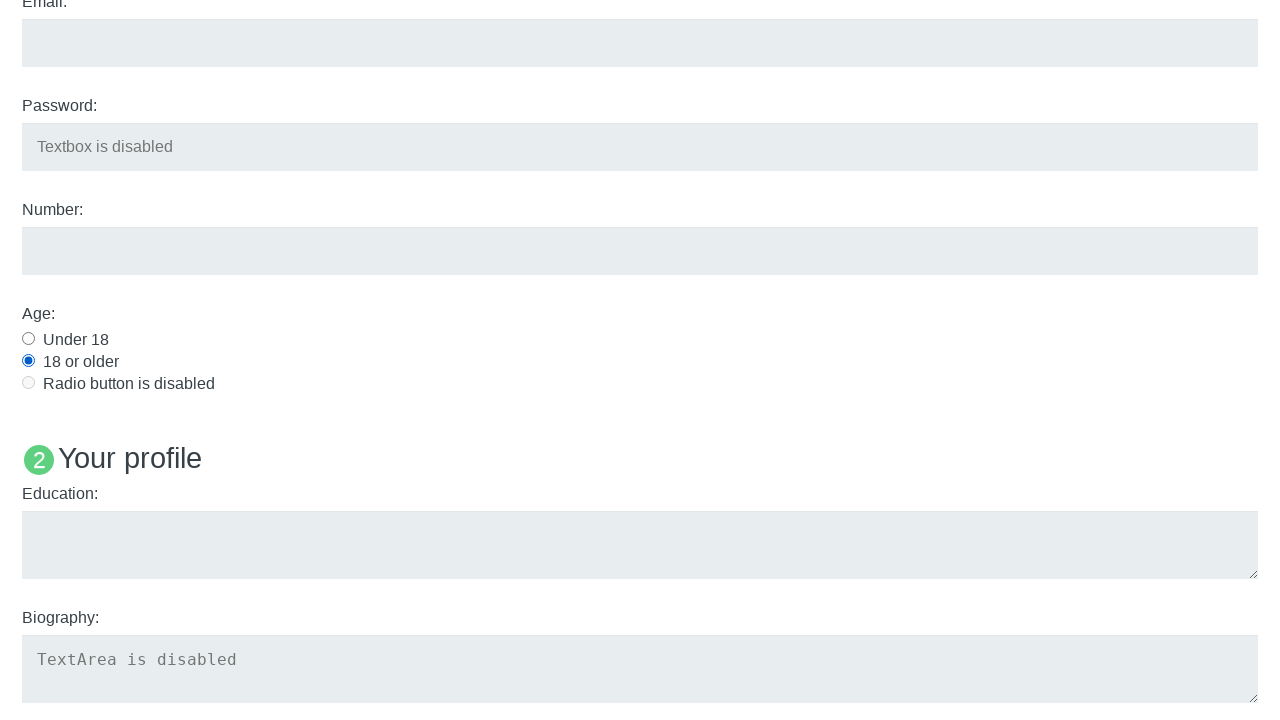

Clicked Java checkbox at (28, 361) on #java
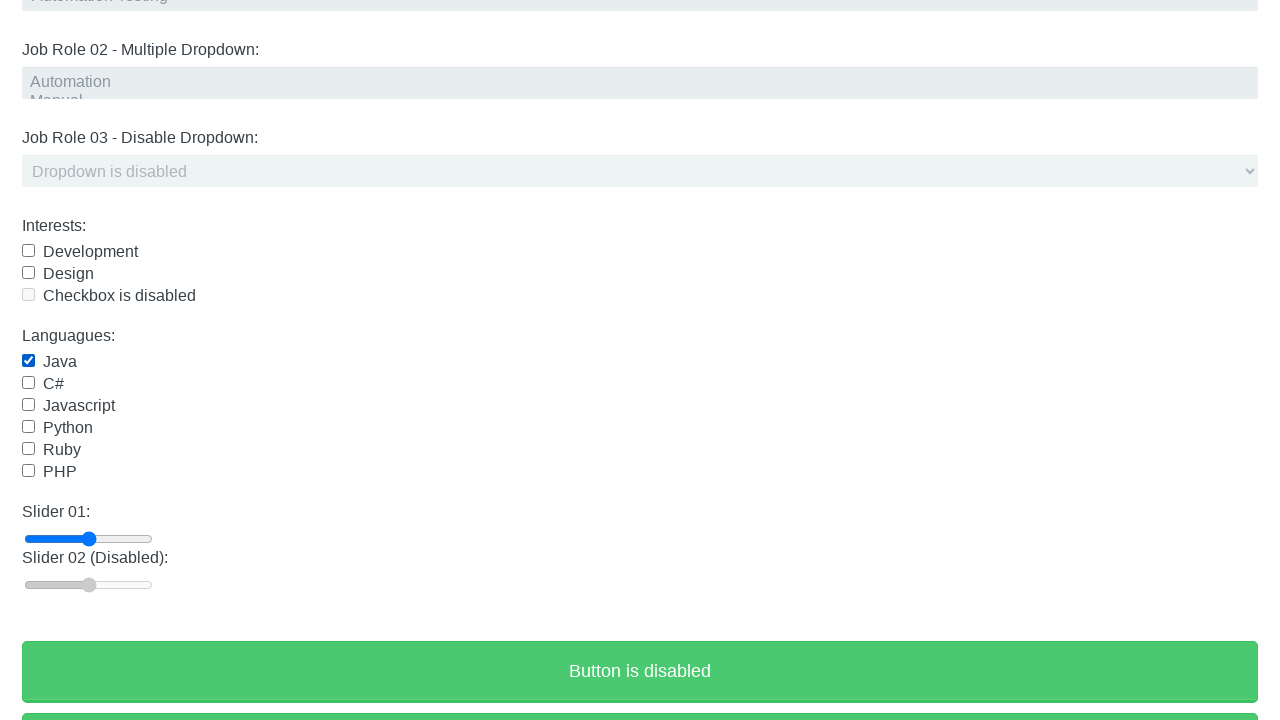

Verified age over 18 radio button is checked
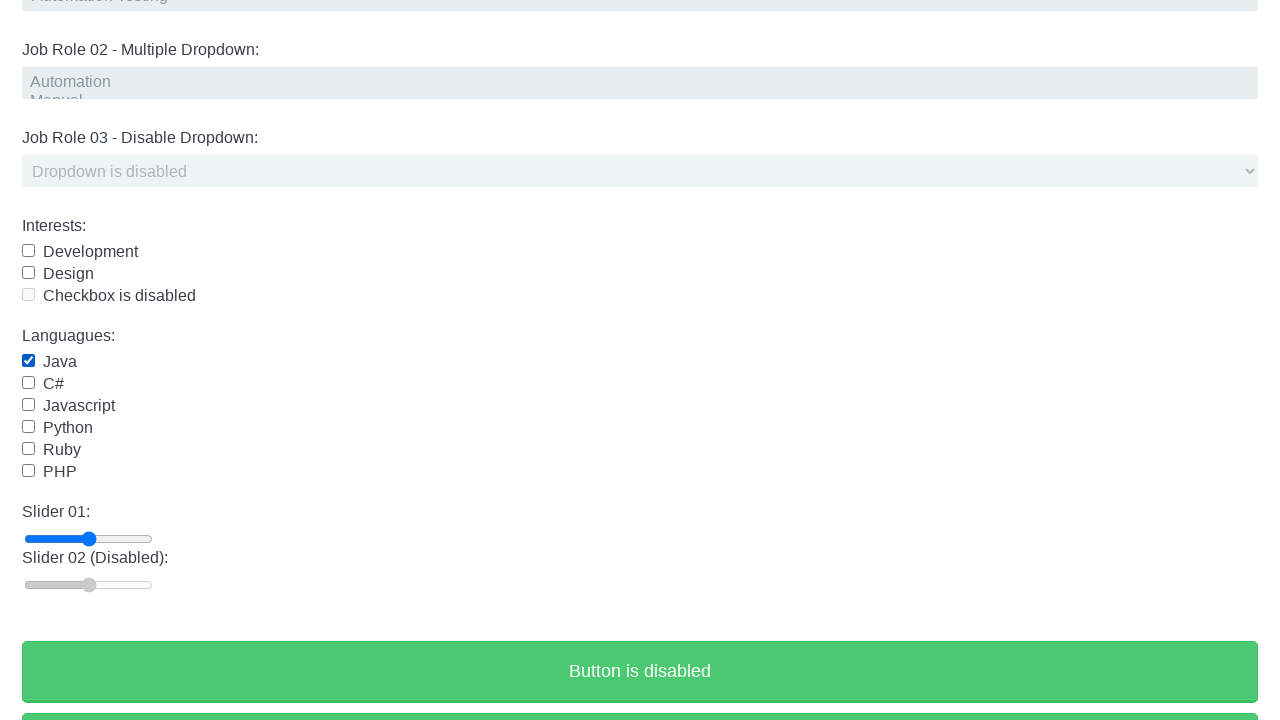

Verified Java checkbox is checked
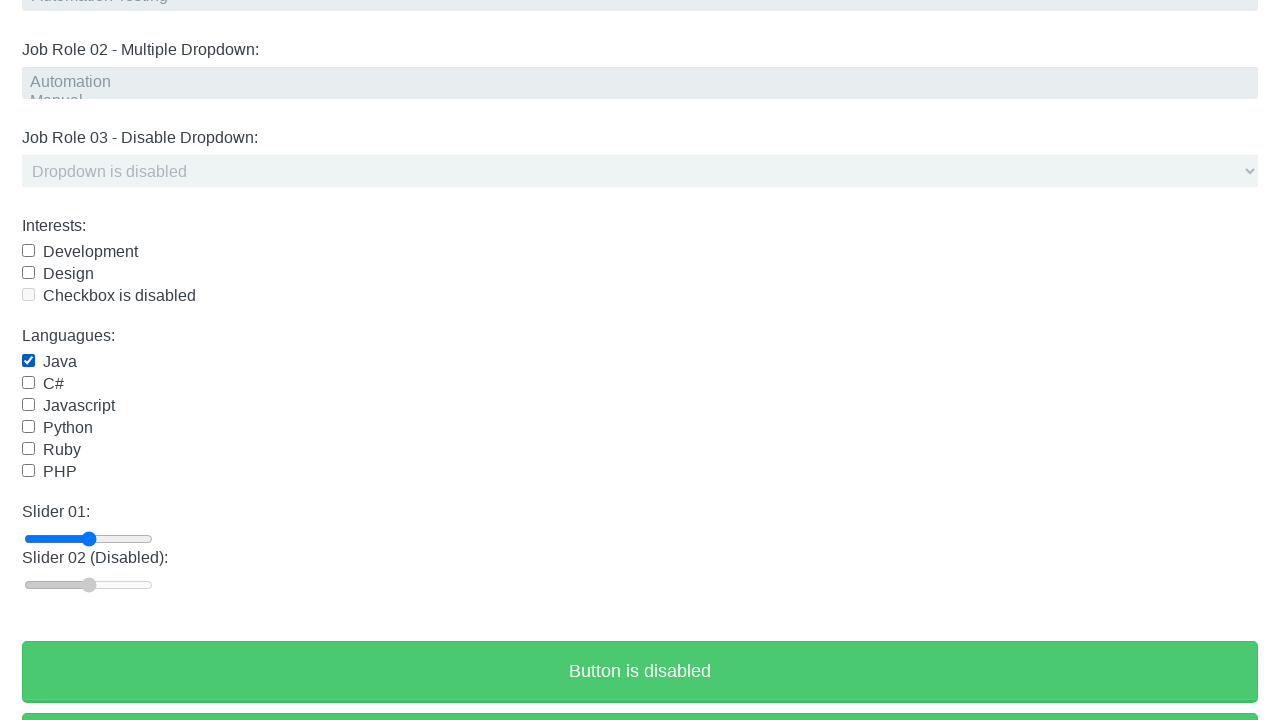

Clicked Java checkbox again to deselect at (28, 361) on #java
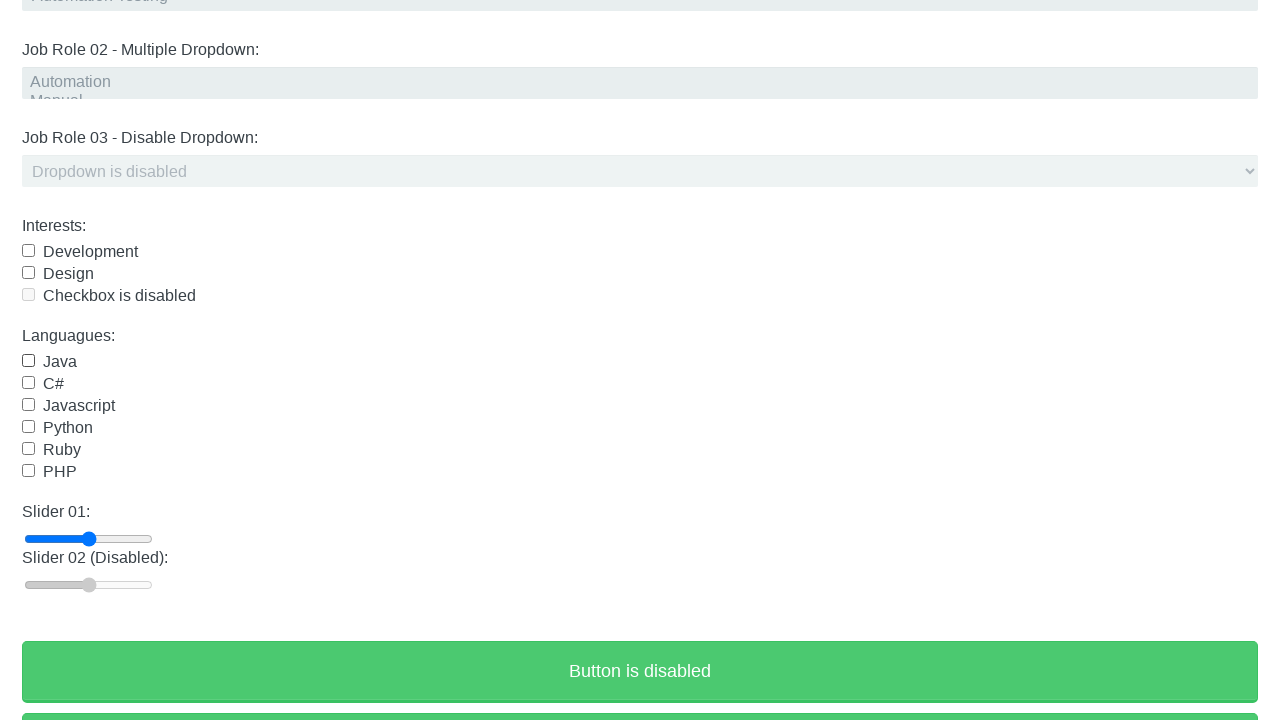

Verified Java checkbox is now unchecked
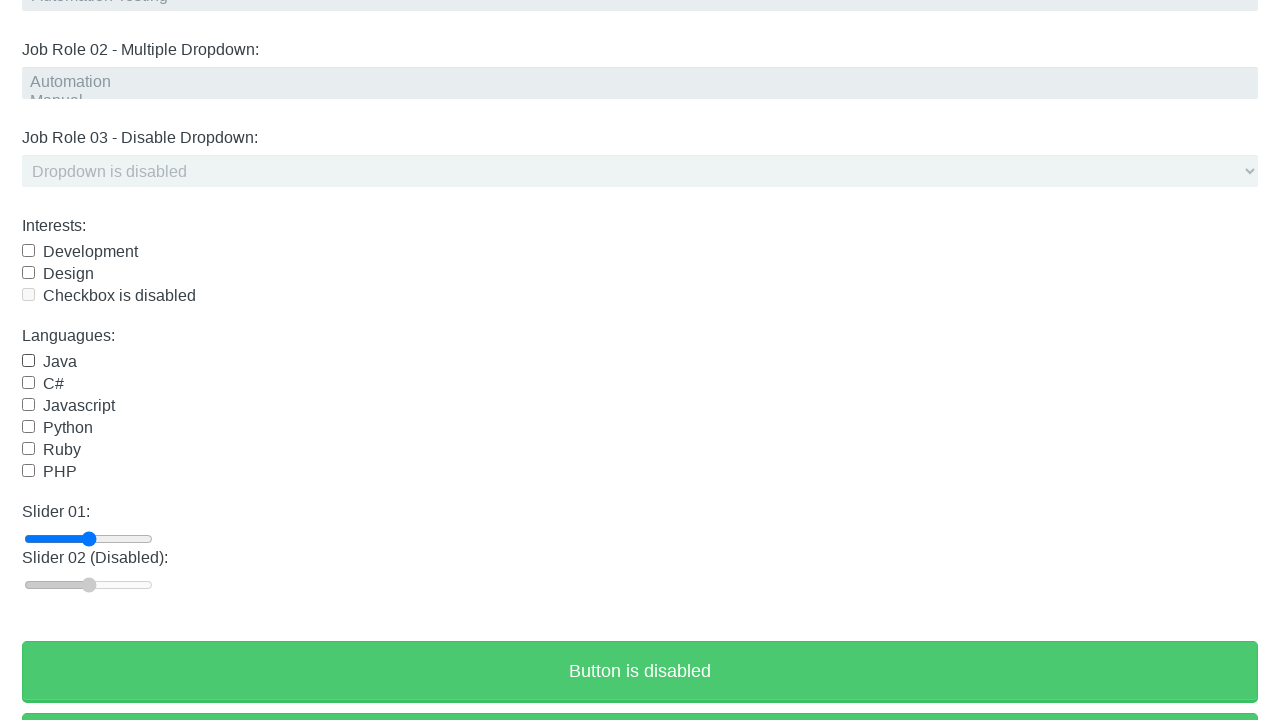

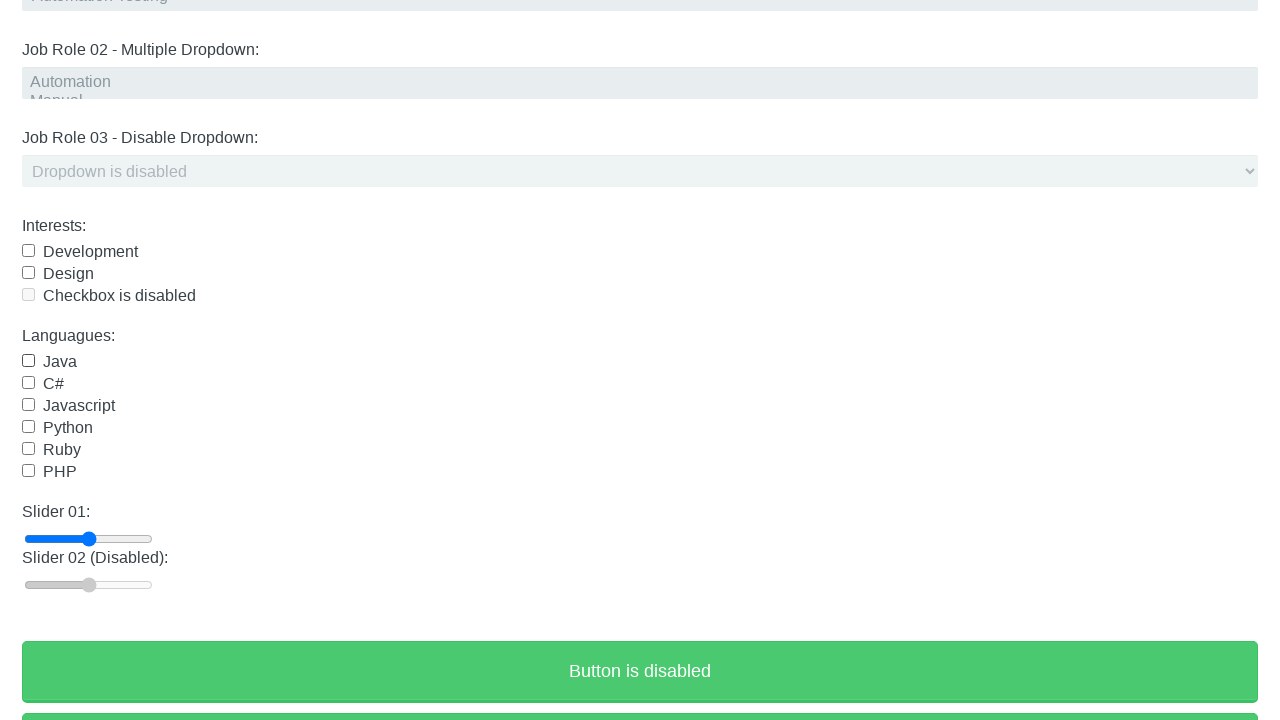